Tests right-click (context menu) functionality by performing a context click on a button element to trigger a context menu

Starting URL: https://swisnl.github.io/jQuery-contextMenu/demo.html

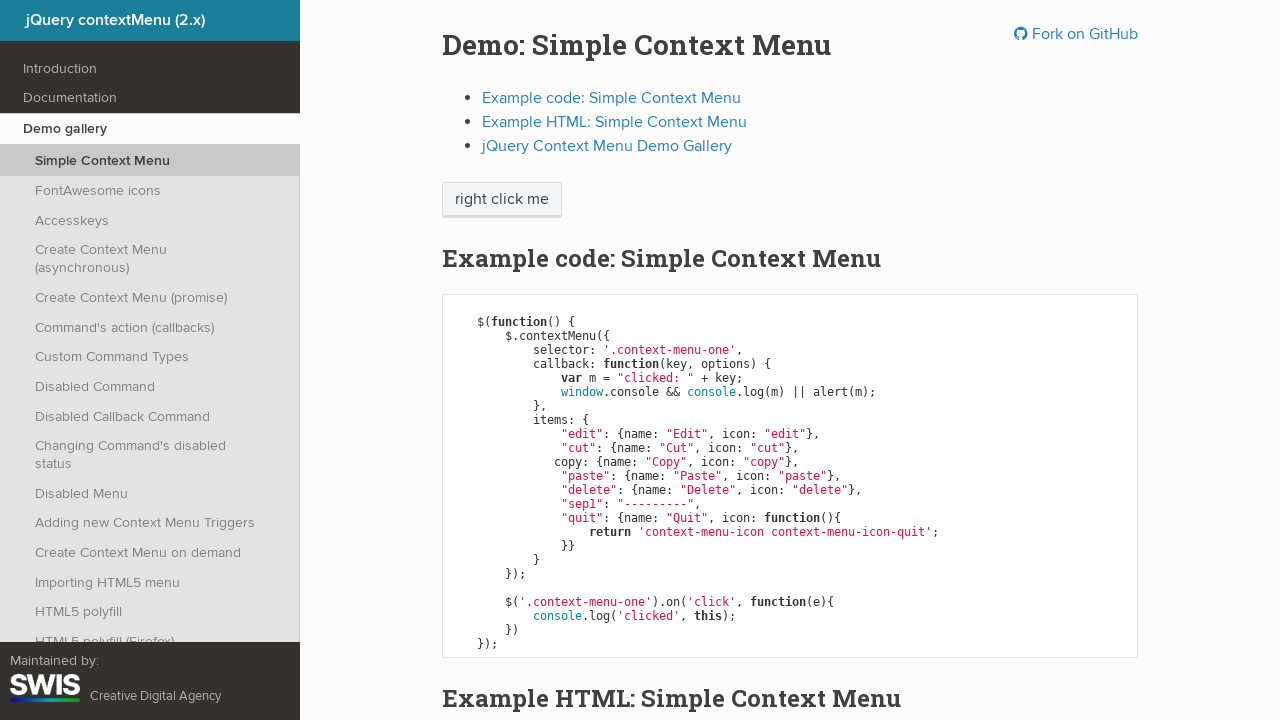

Located right-click target button with context menu class
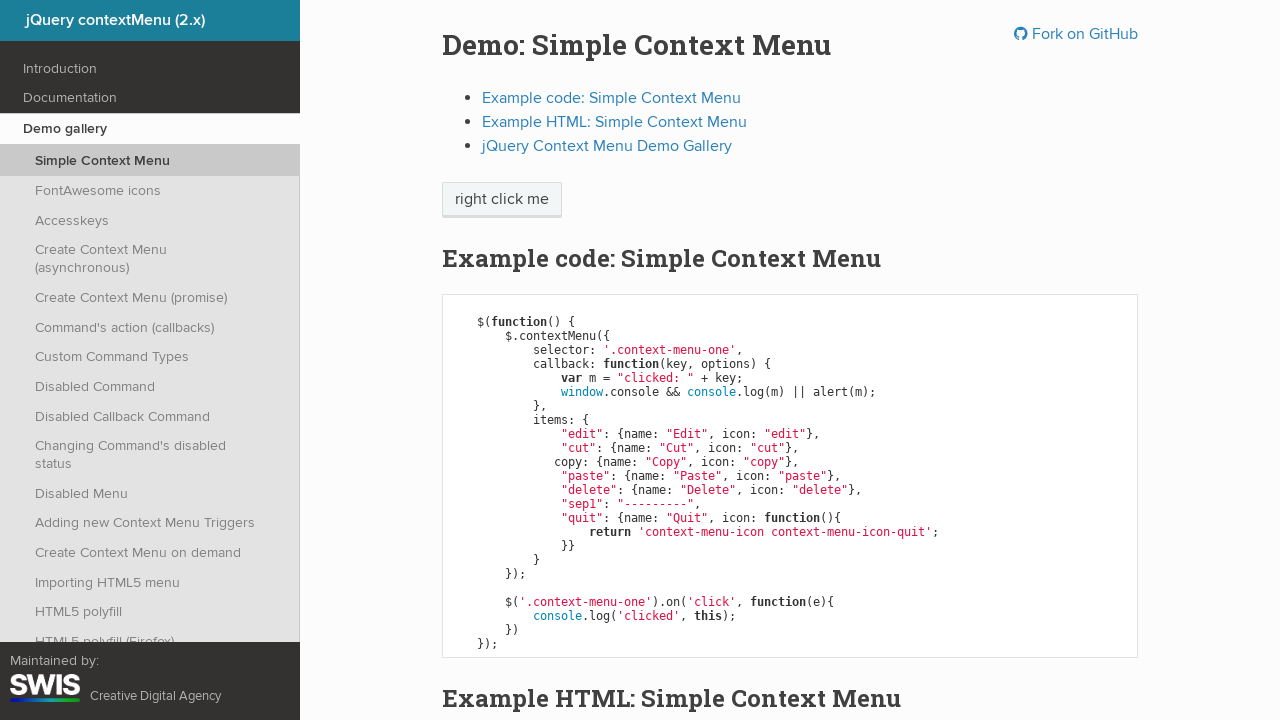

Performed right-click on the target button to trigger context menu at (502, 200) on span.context-menu-one.btn.btn-neutral
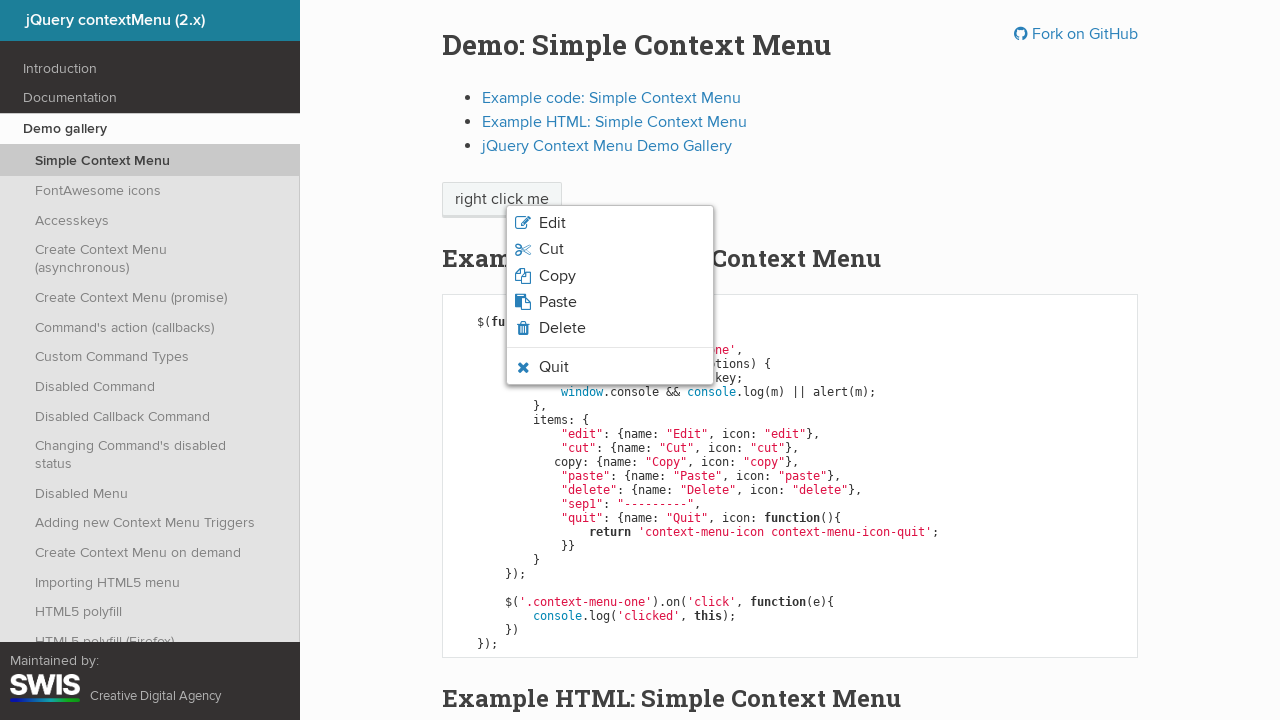

Context menu appeared and loaded
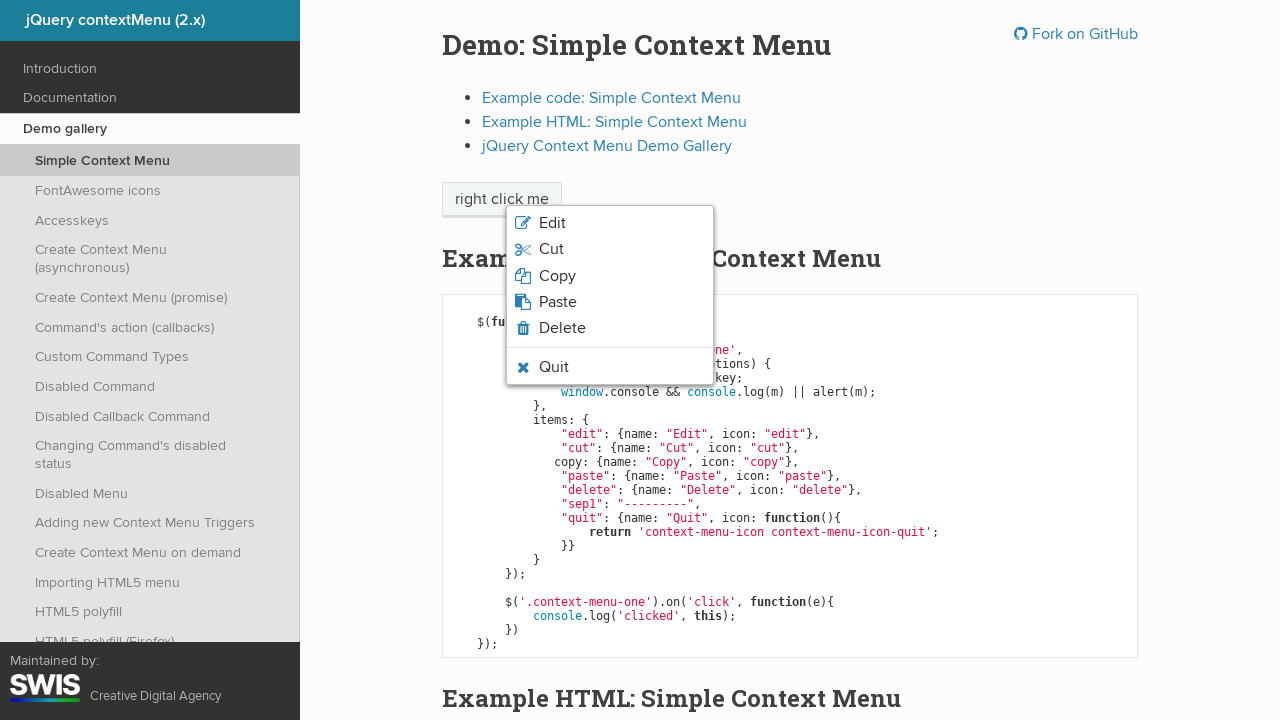

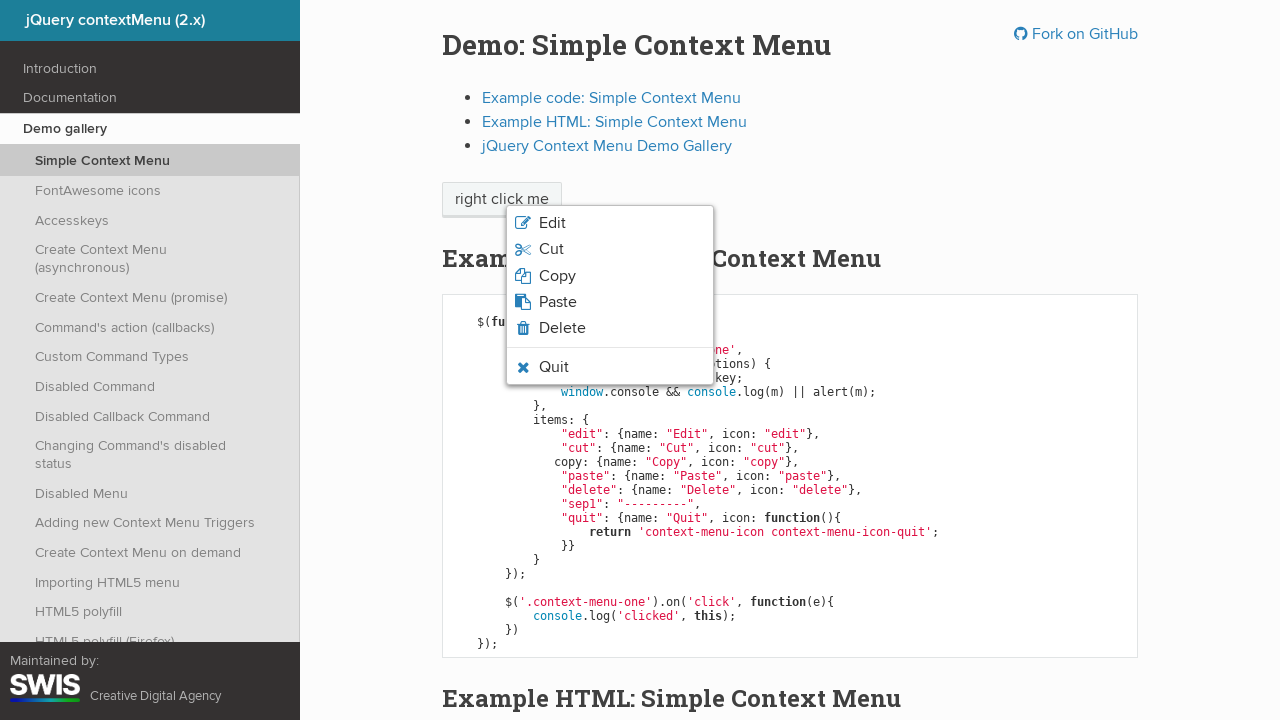